Tests autocomplete suggestion functionality by typing partial text and selecting India from dropdown suggestions

Starting URL: https://www.rahulshettyacademy.com/AutomationPractice/

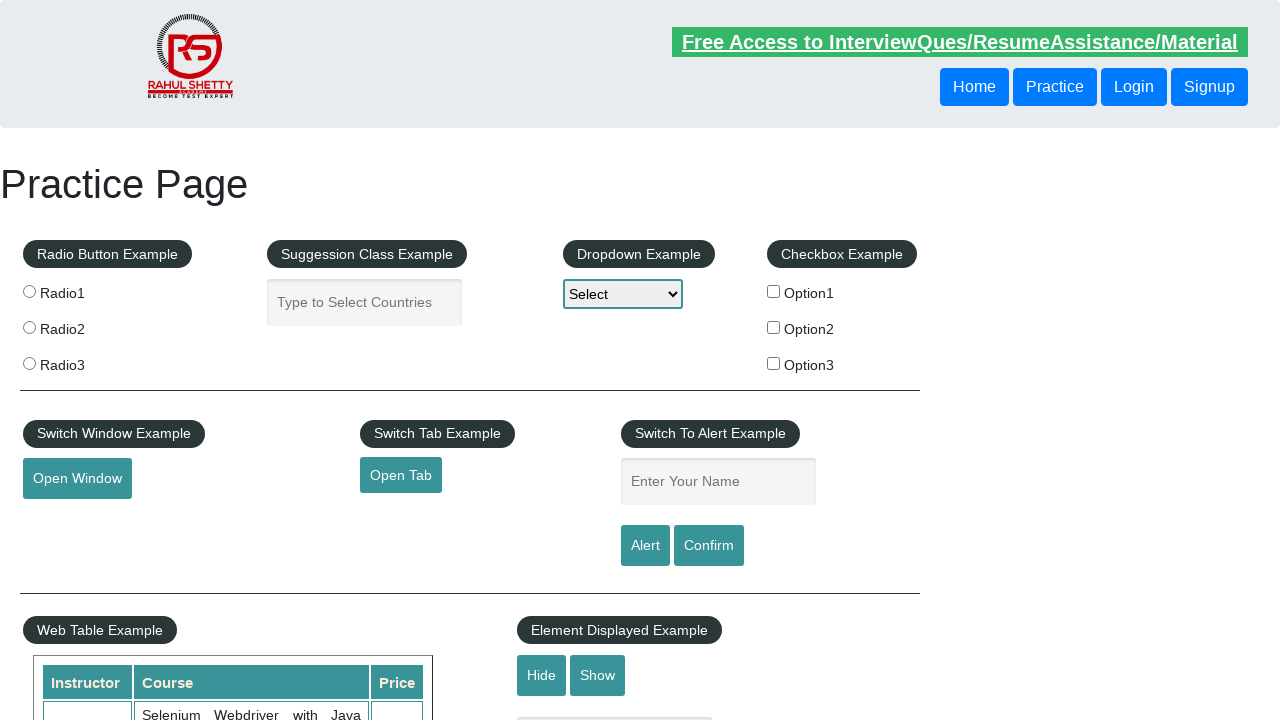

Typed 'Ind' into autocomplete field to trigger suggestions on #autocomplete
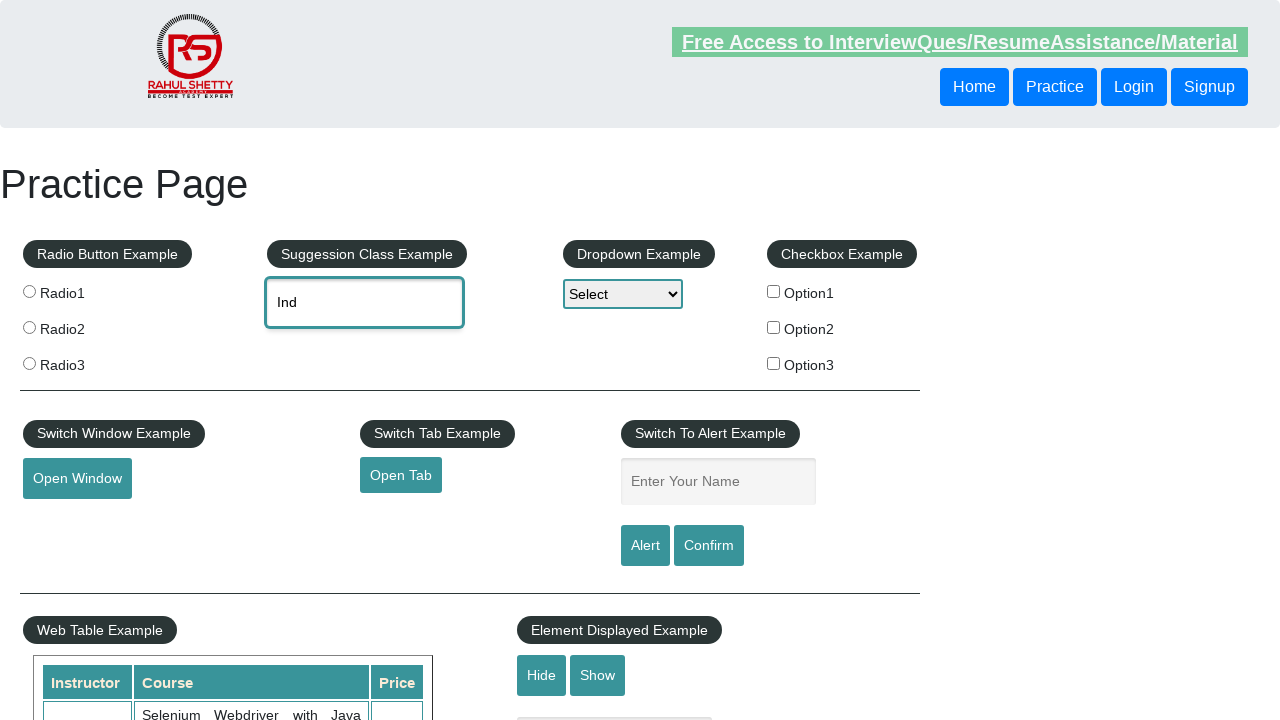

Waited for autocomplete suggestions to appear
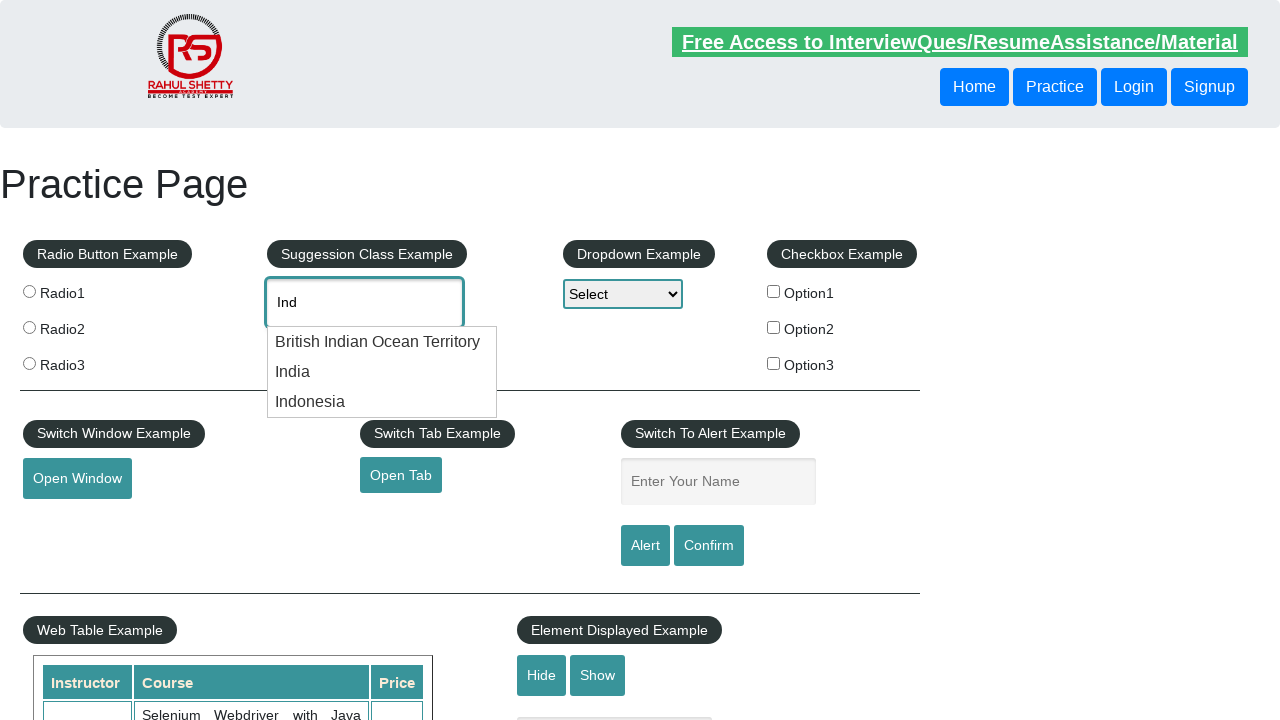

Retrieved all available suggestion options
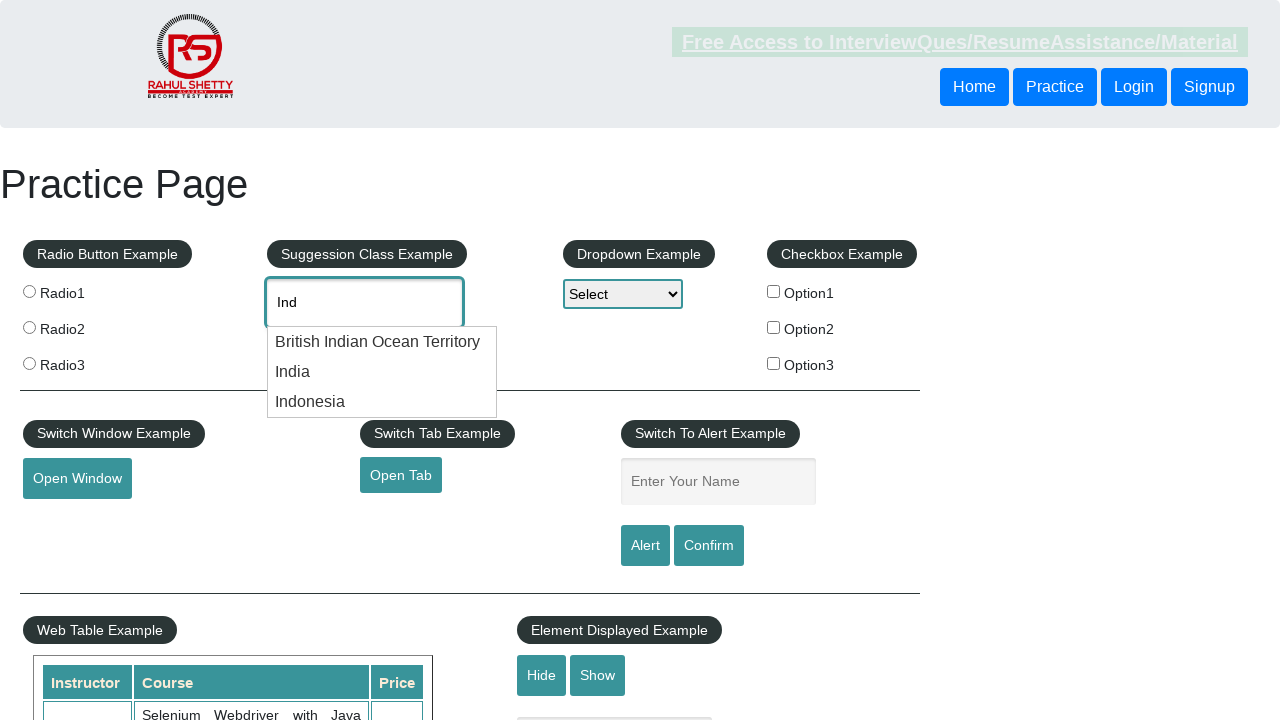

Found and clicked on 'India' from the dropdown suggestions at (382, 372) on li.ui-menu-item div >> nth=1
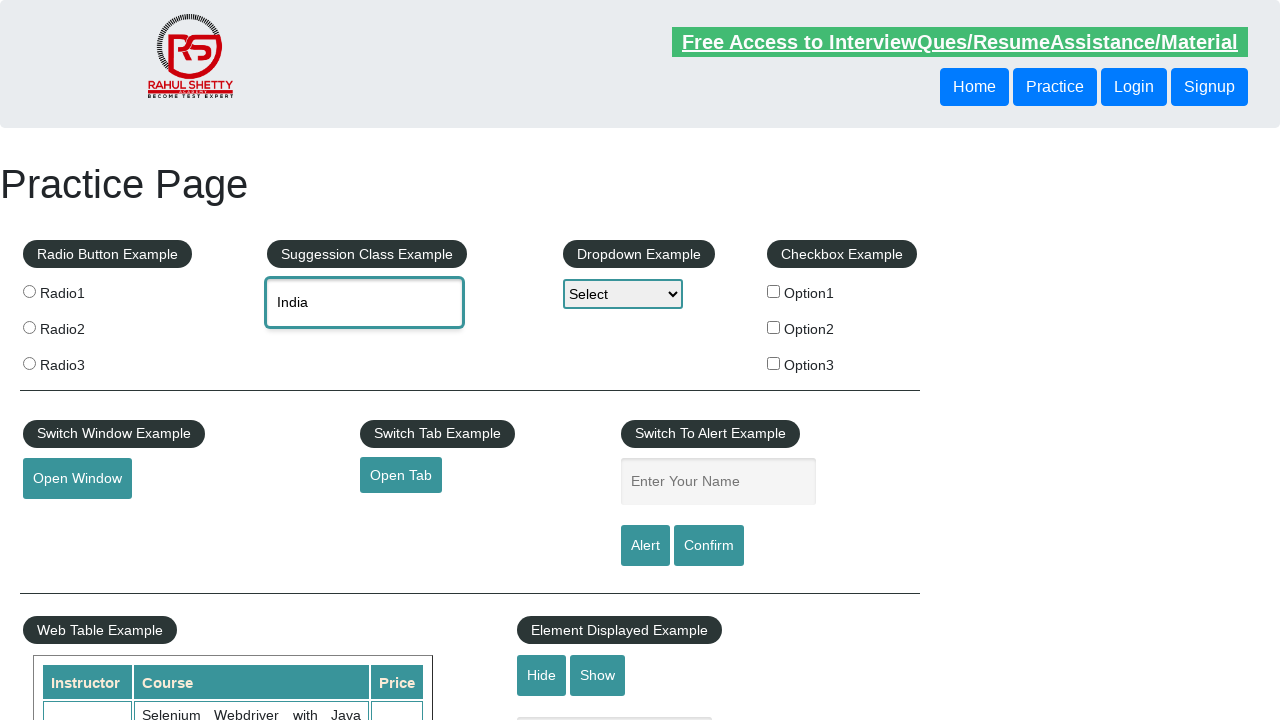

Retrieved the selected value from autocomplete field
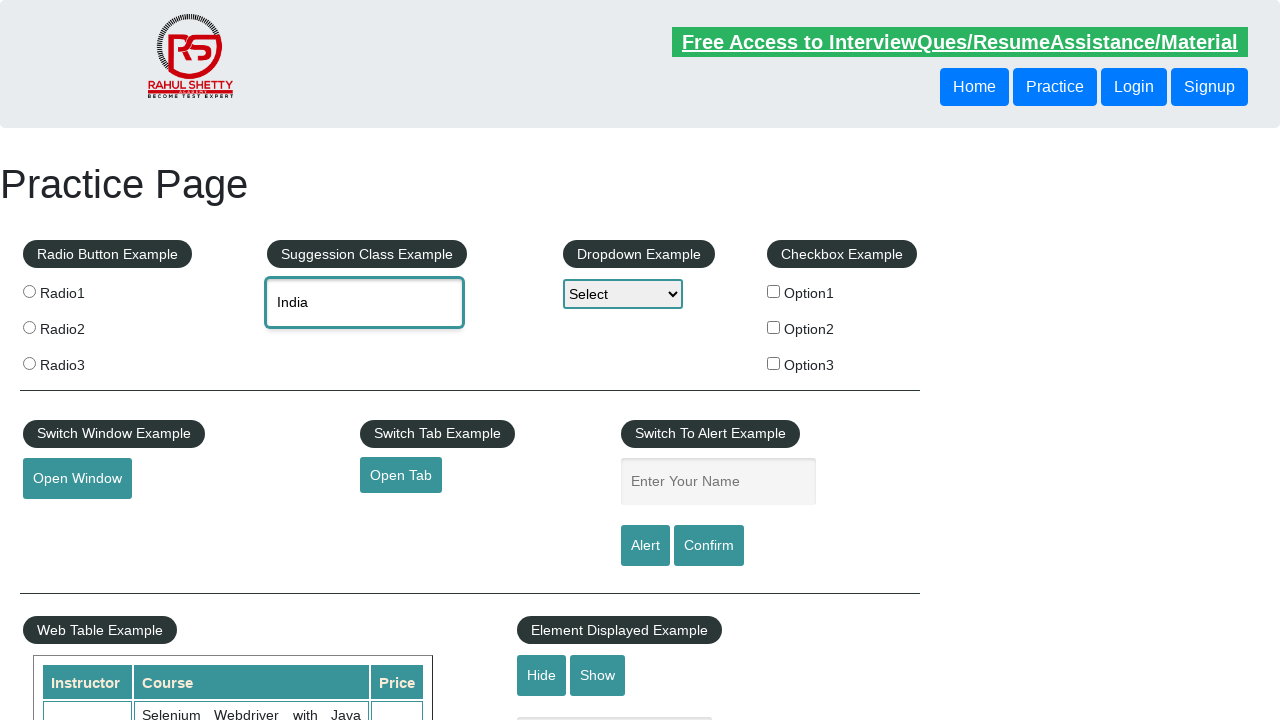

Verified that 'India' was successfully selected in the autocomplete field
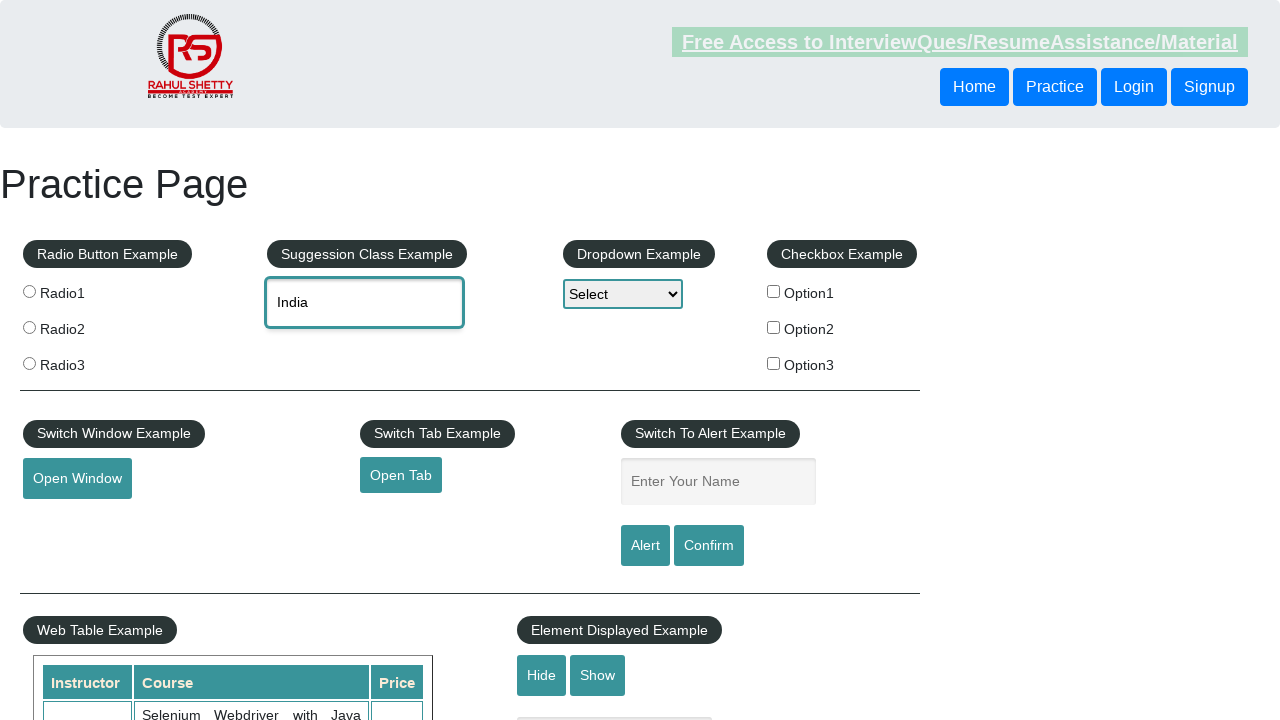

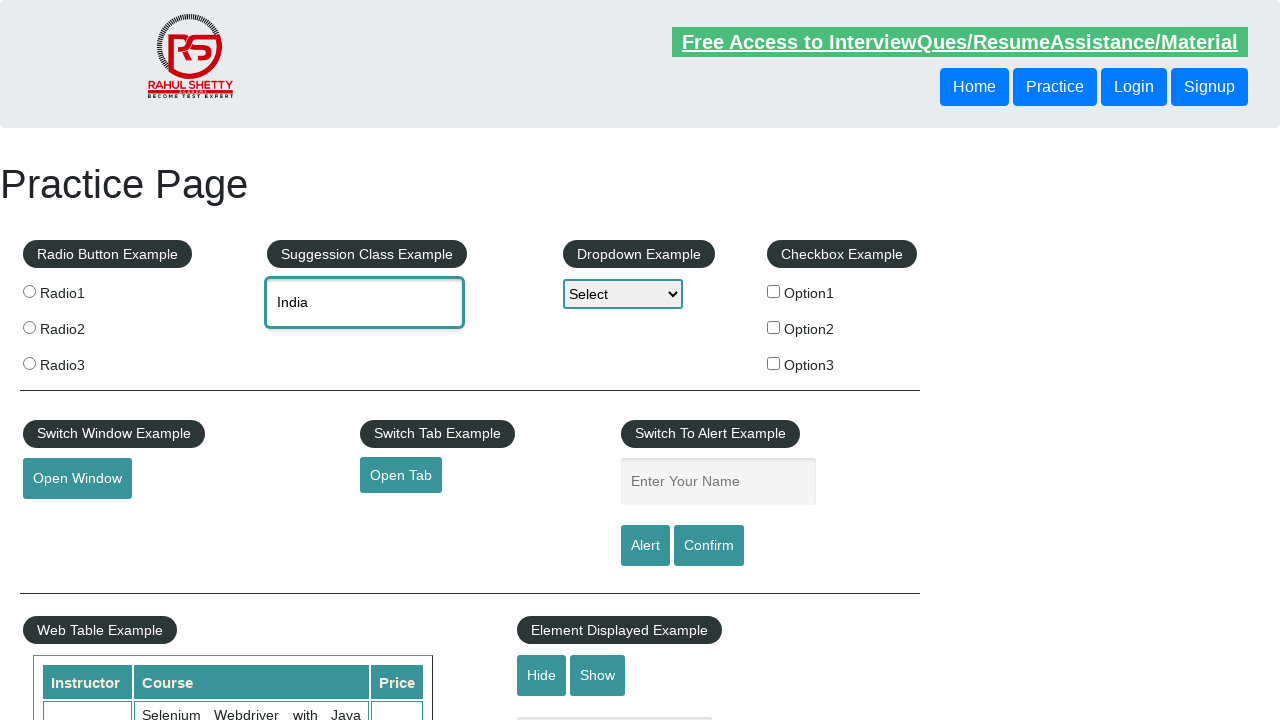